Navigates to the login page, clicks login with empty fields, and verifies an error message is displayed

Starting URL: https://the-internet.herokuapp.com/

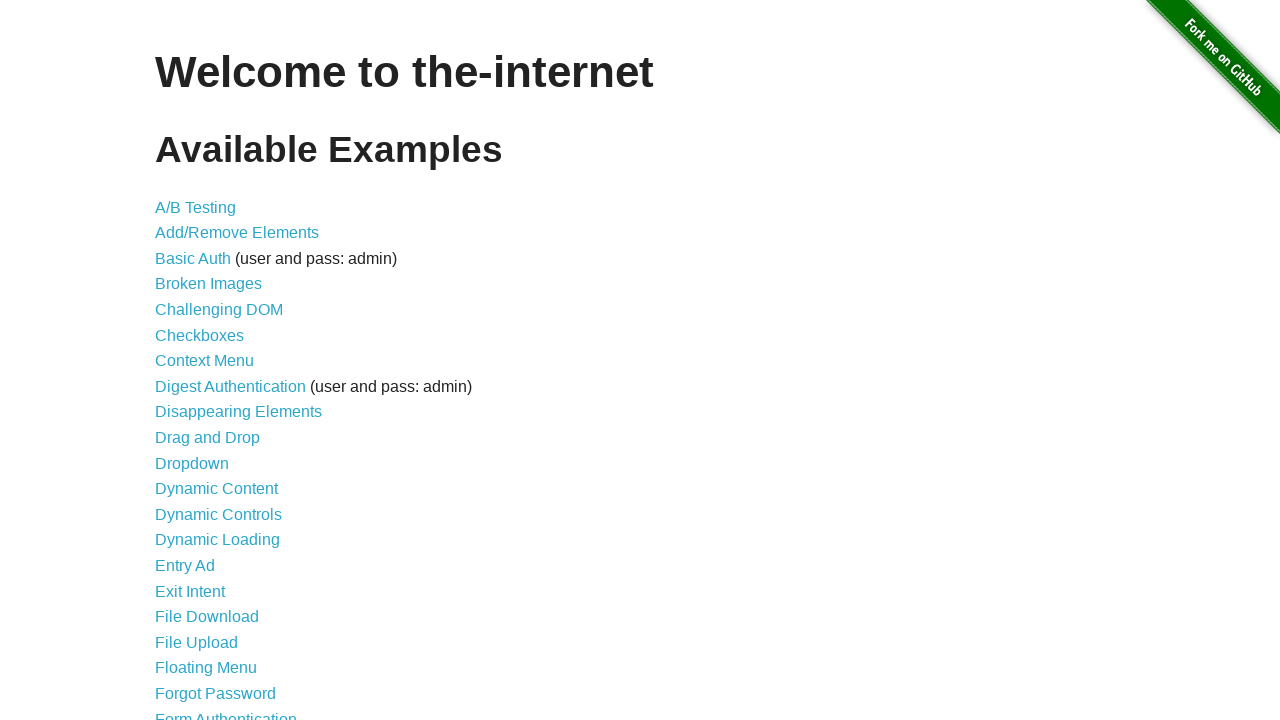

Clicked on Form Authentication link at (226, 712) on xpath=//a[@href="/login"]
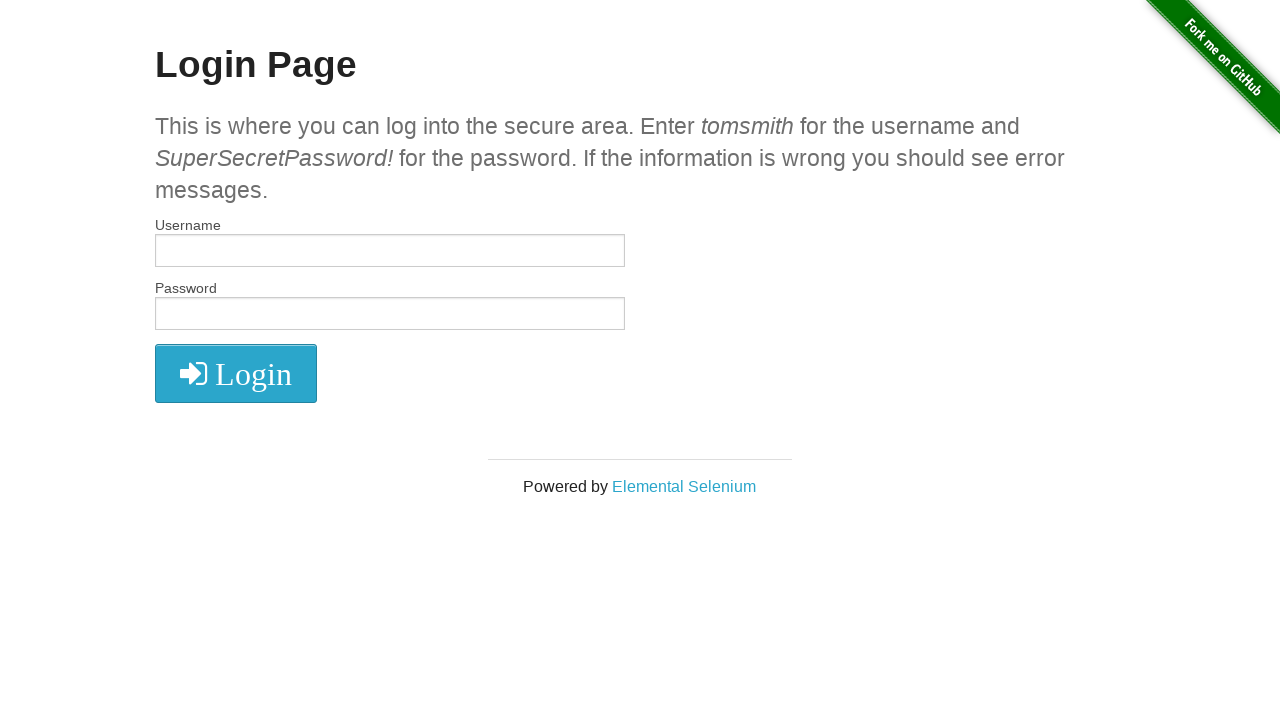

Clicked login button with empty credentials at (236, 373) on xpath=//button[@type="submit"]
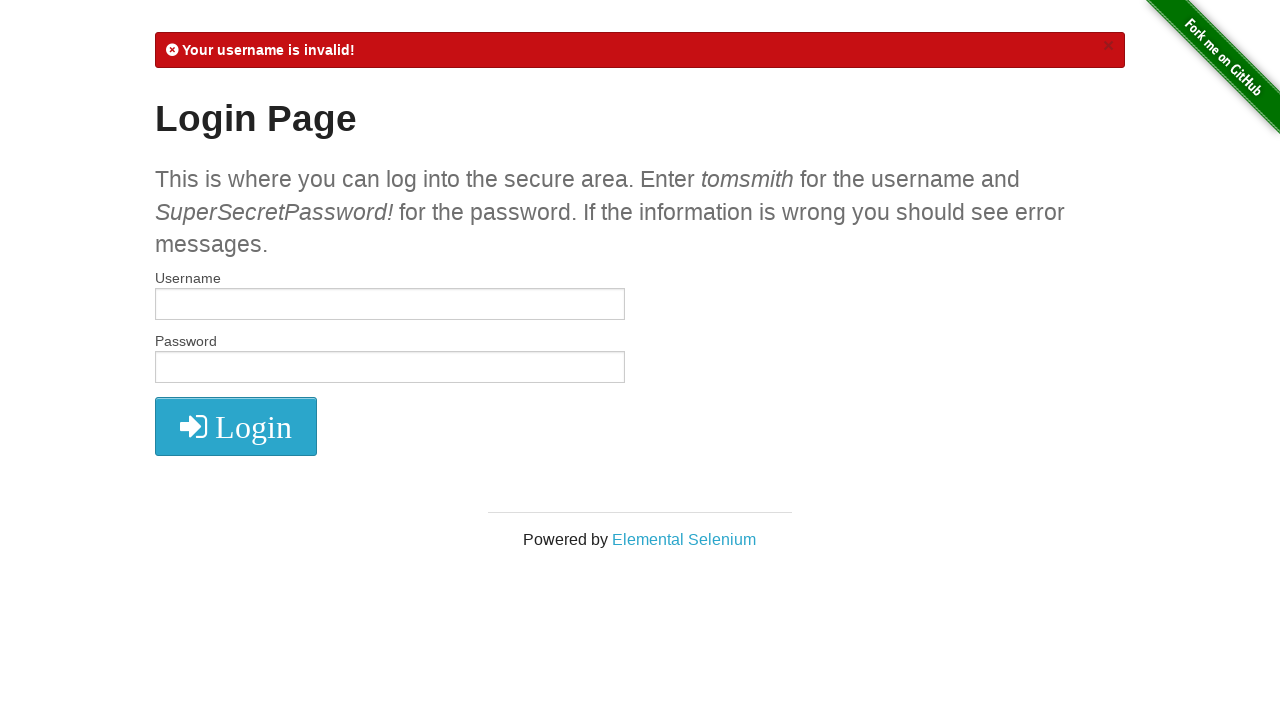

Error message flash notification appeared
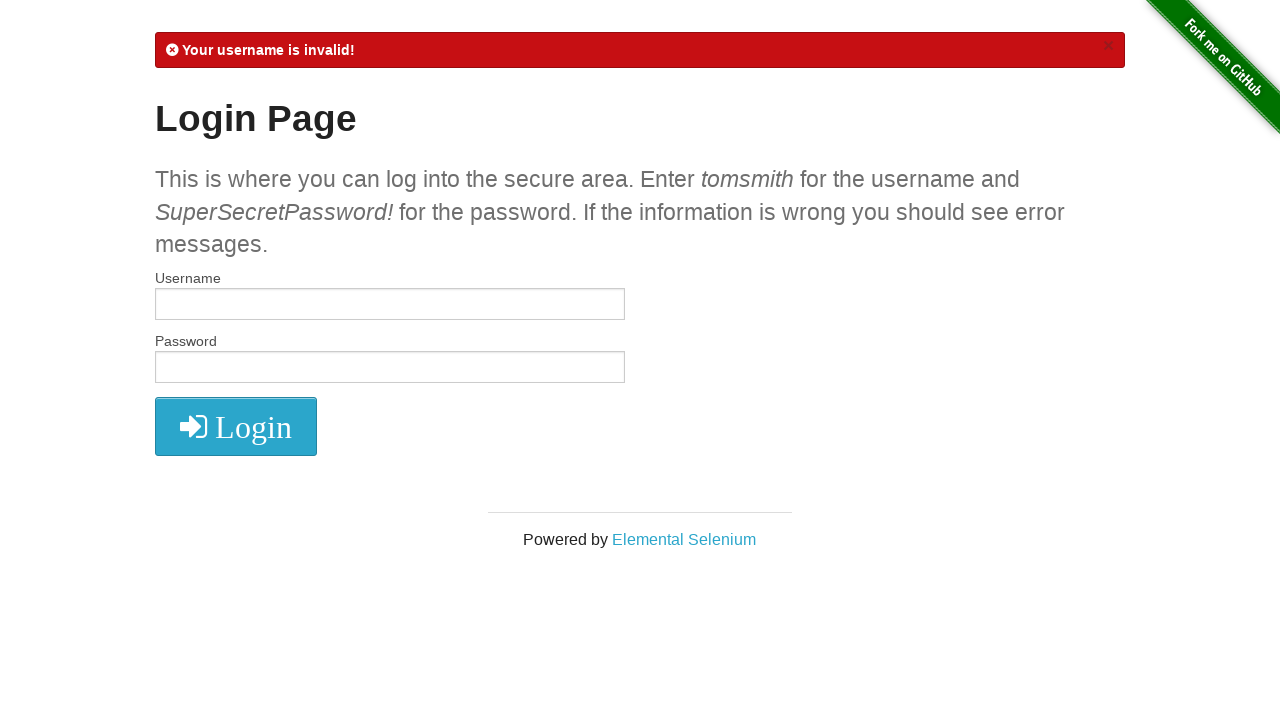

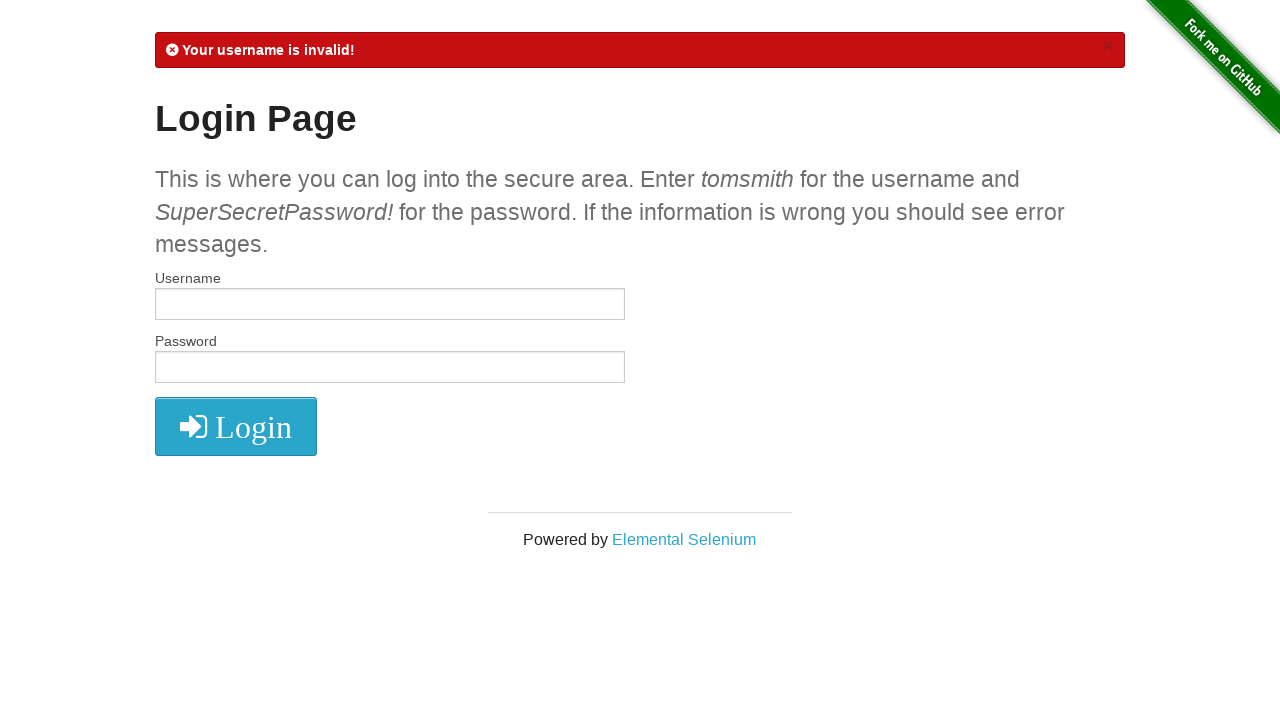